Tests file upload functionality by uploading a file and verifying the success message is displayed

Starting URL: https://the-internet.herokuapp.com/upload

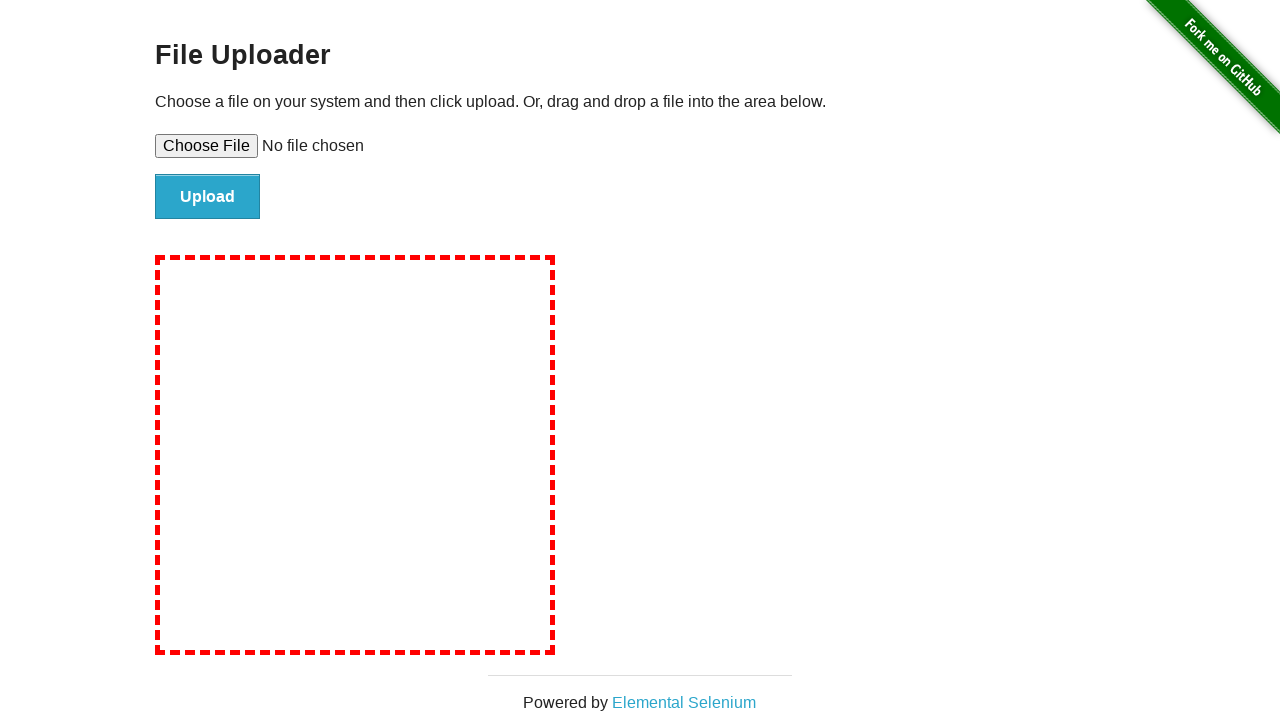

Set input file 'test-upload-file.txt' to file upload field
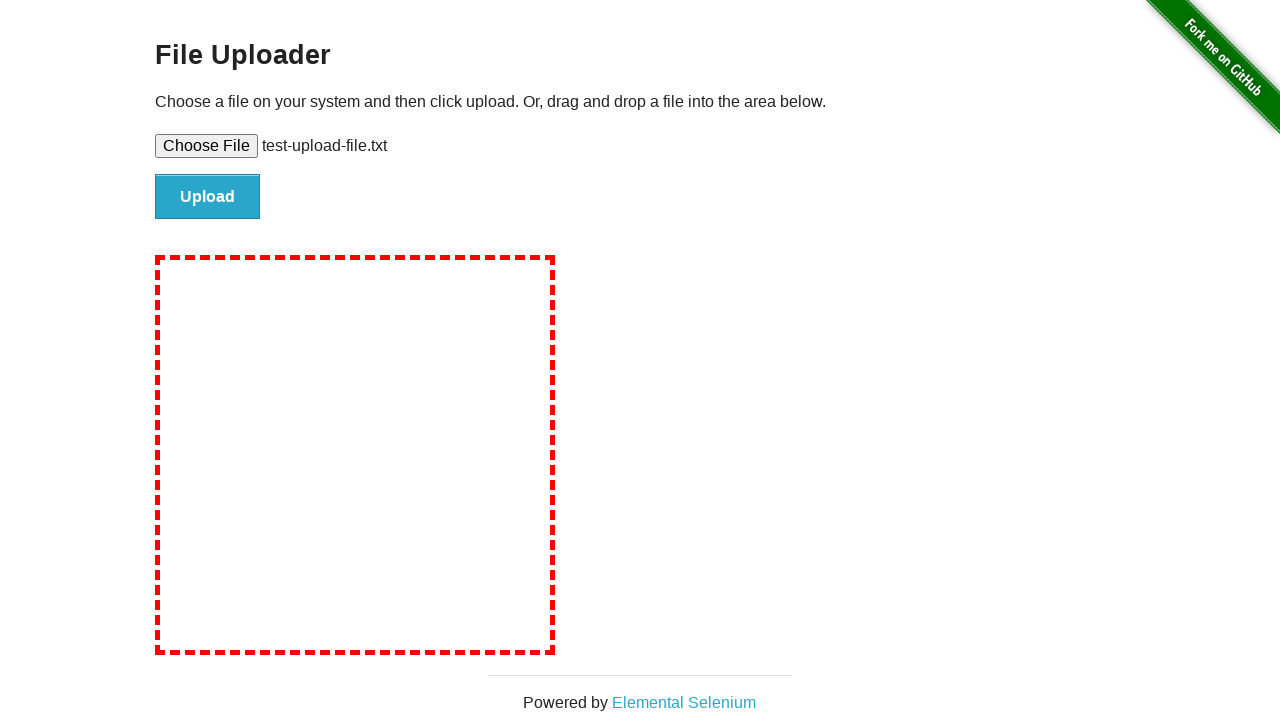

Clicked file submit button to upload file at (208, 197) on #file-submit
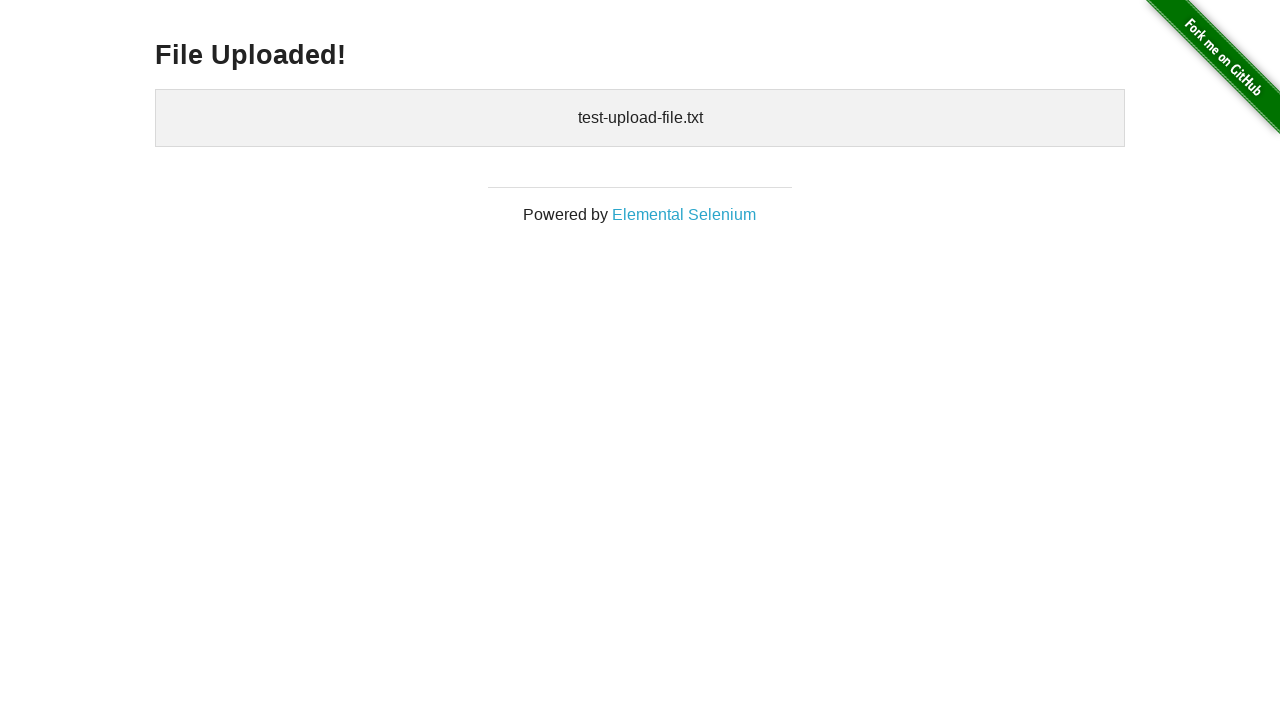

Success message heading loaded
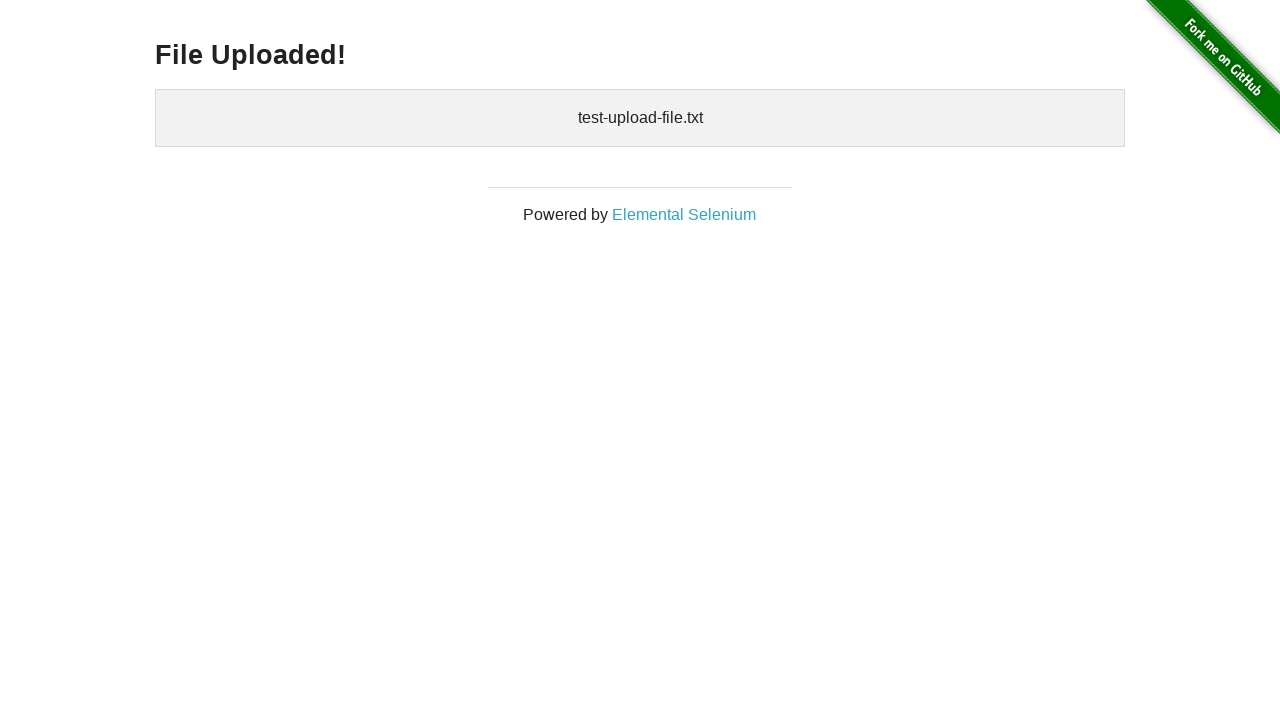

Located success message element
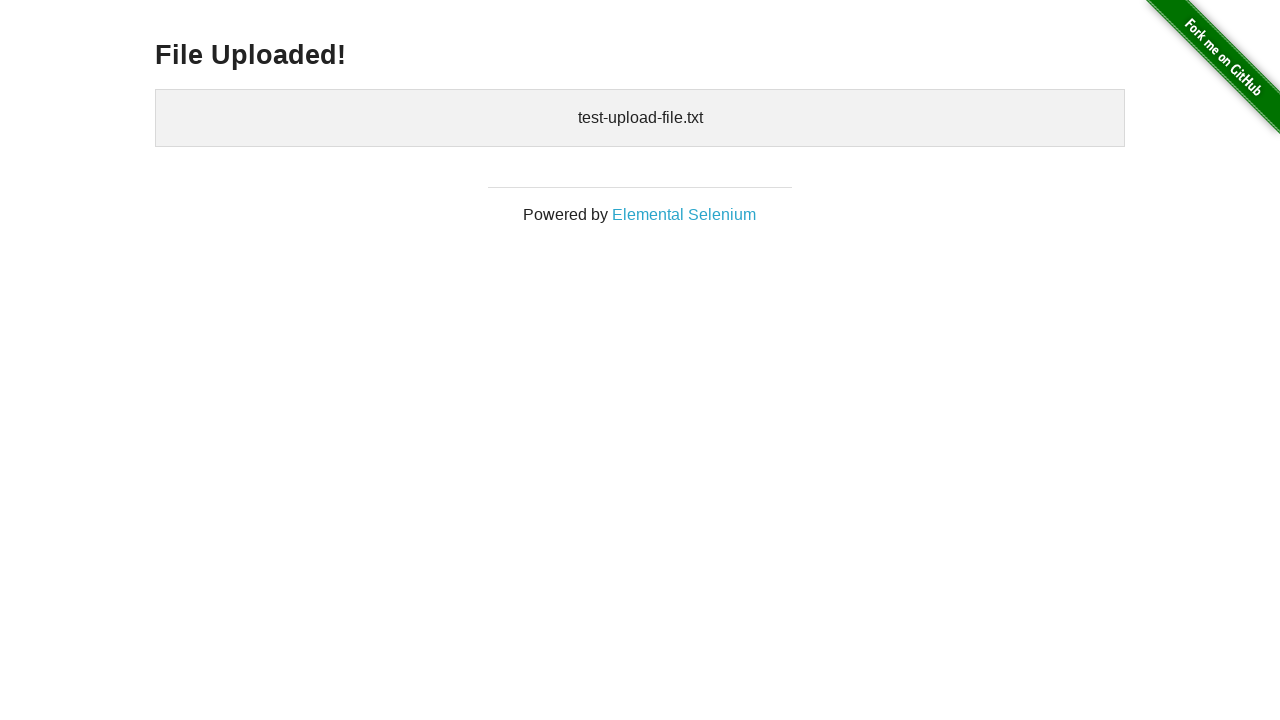

Verified success message displays 'File Uploaded!'
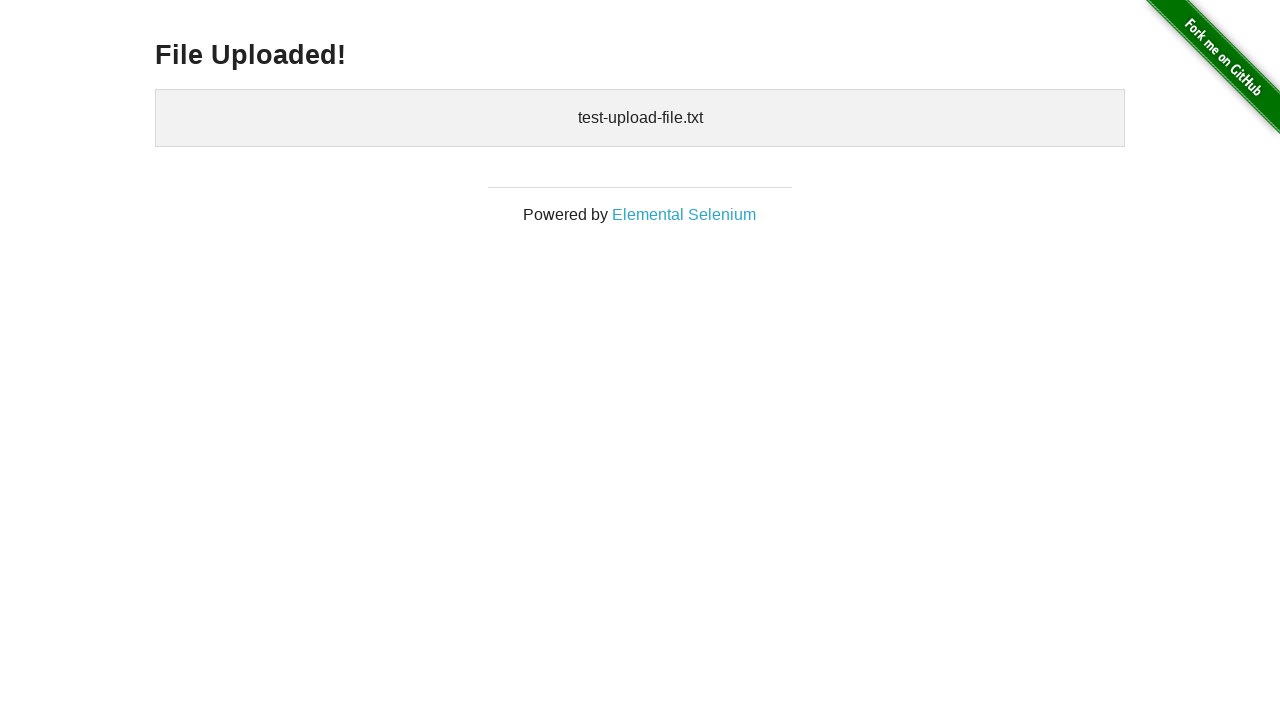

Removed temporary test file
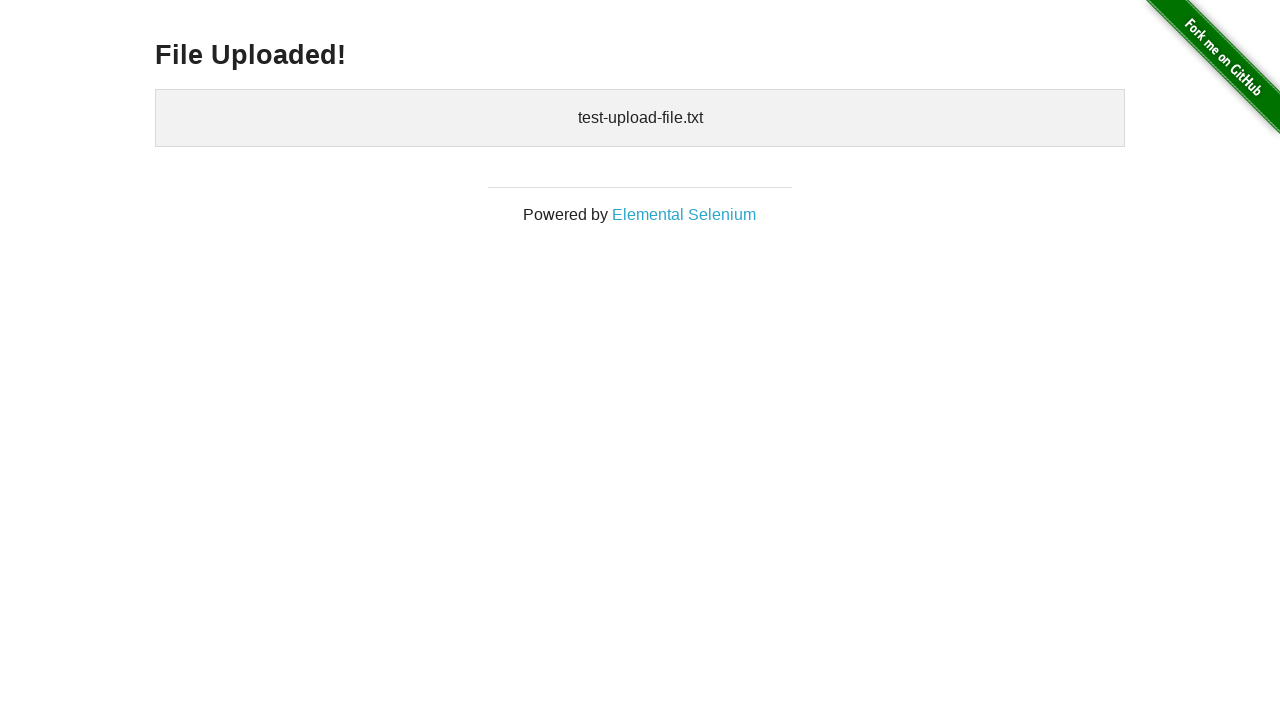

Removed temporary directory
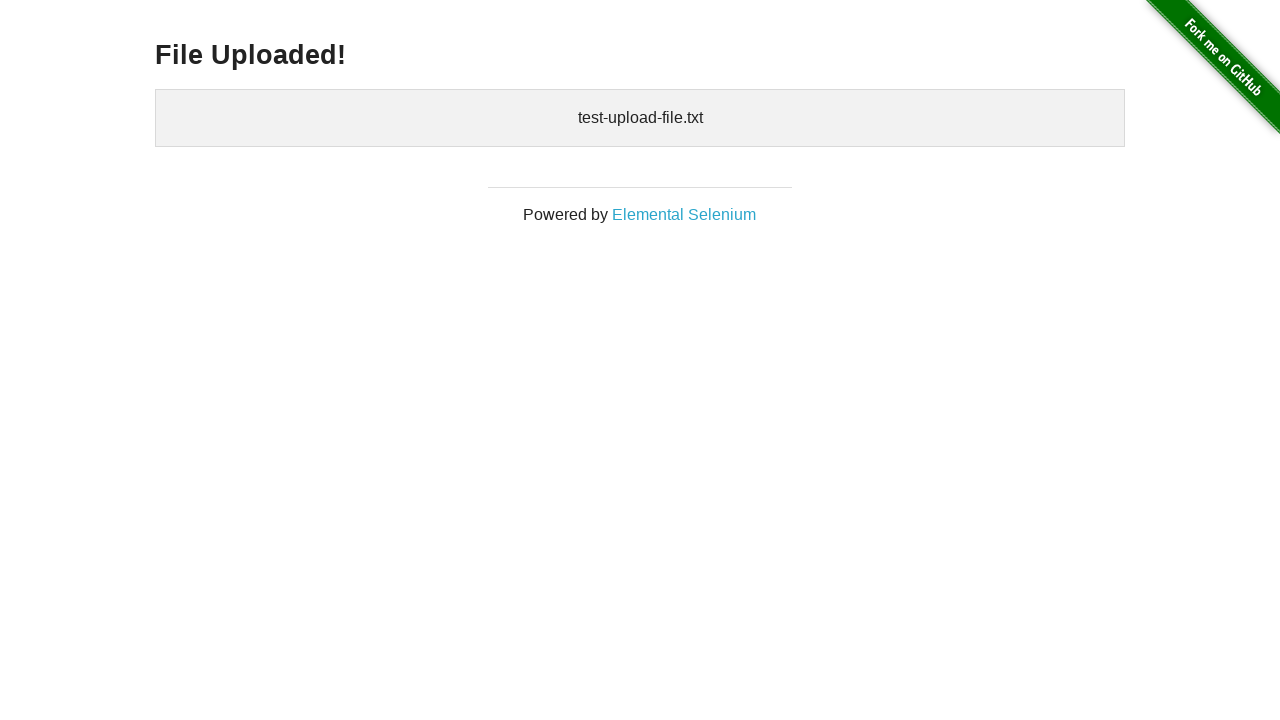

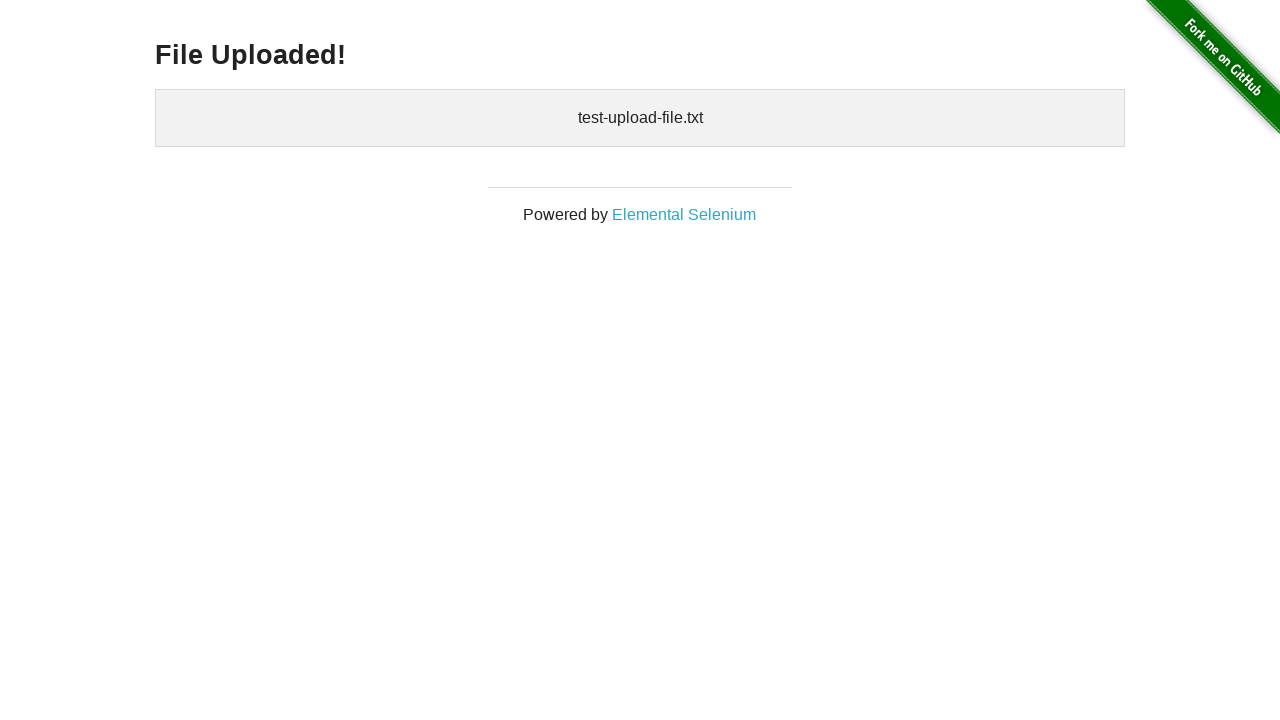